Verifies the contact person name for "Ernst Handel" company in the W3Schools HTML table example

Starting URL: https://www.w3schools.com/html/html_tables.asp

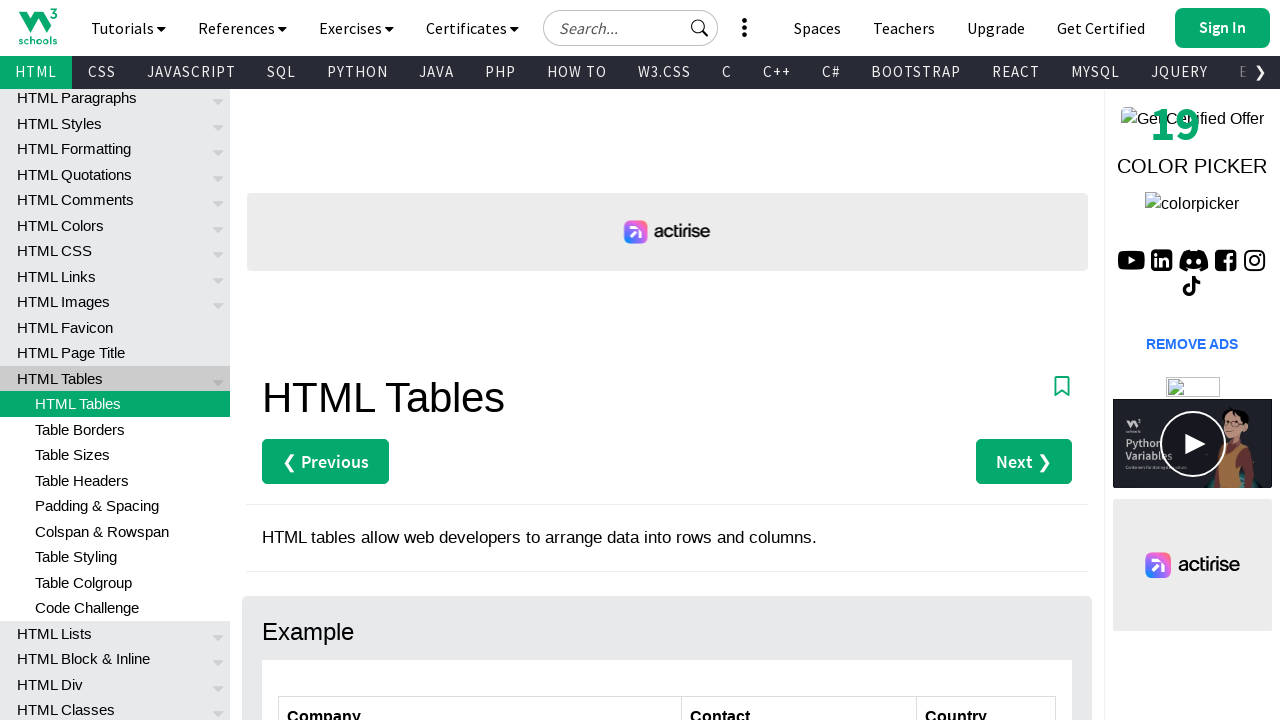

Navigated to W3Schools HTML tables example page
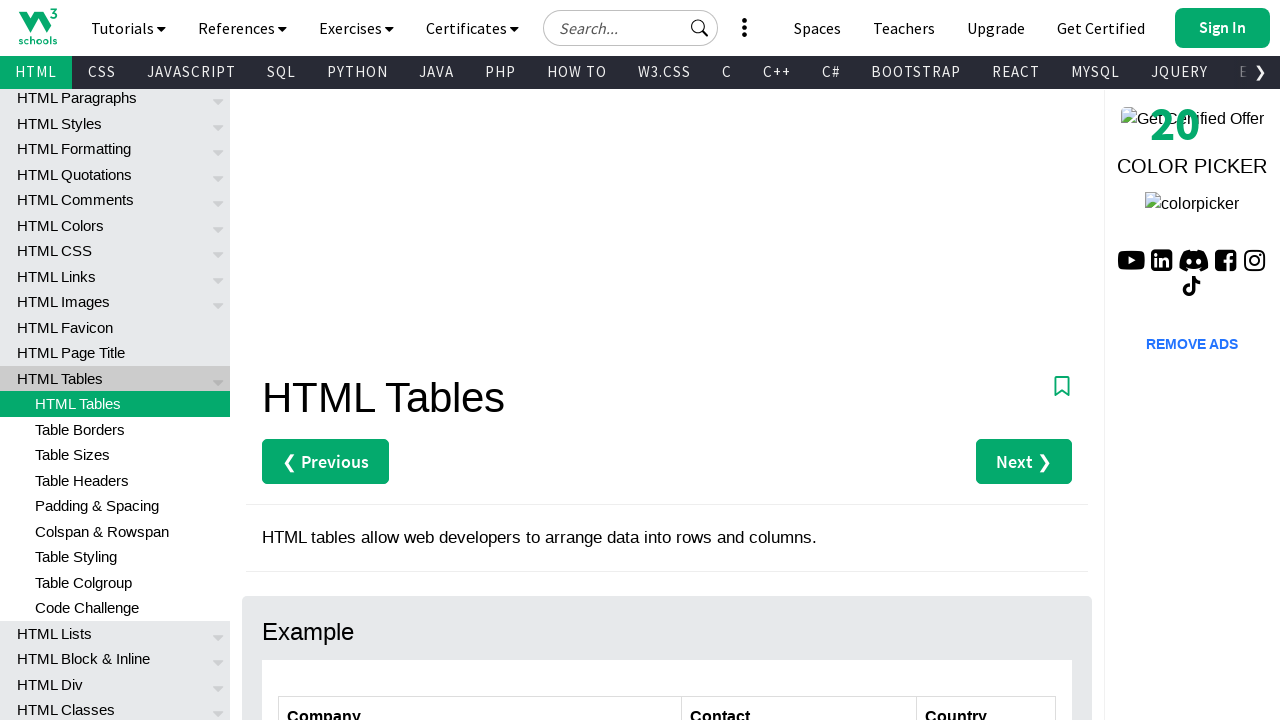

Located contact person element for Ernst Handel company
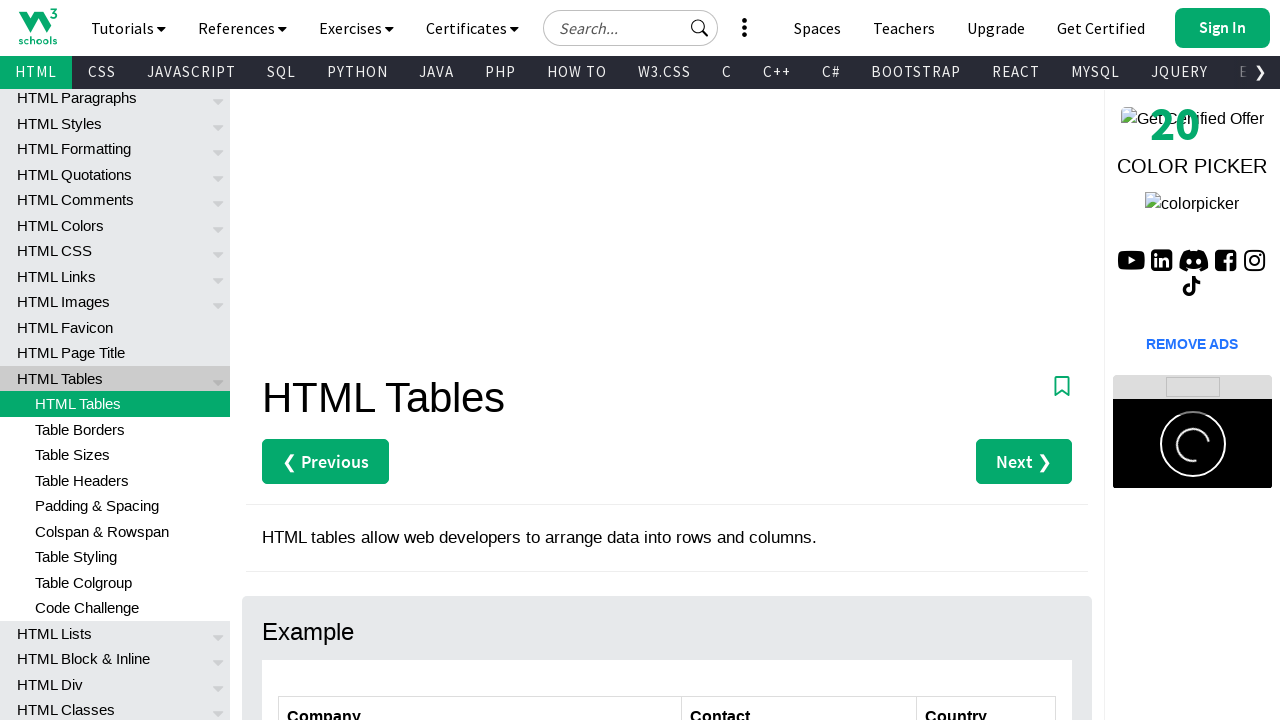

Retrieved contact person text: 'Roland Mendel'
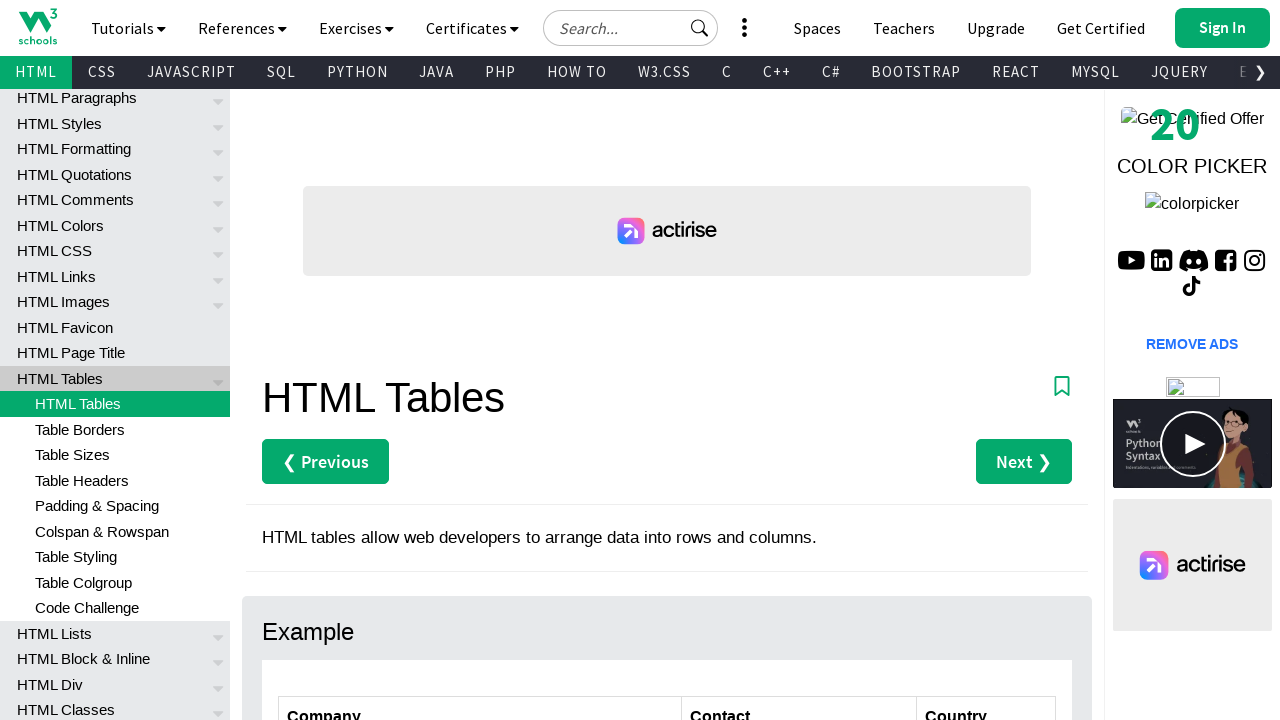

Verified contact person name is 'Roland Mendel' for Ernst Handel company
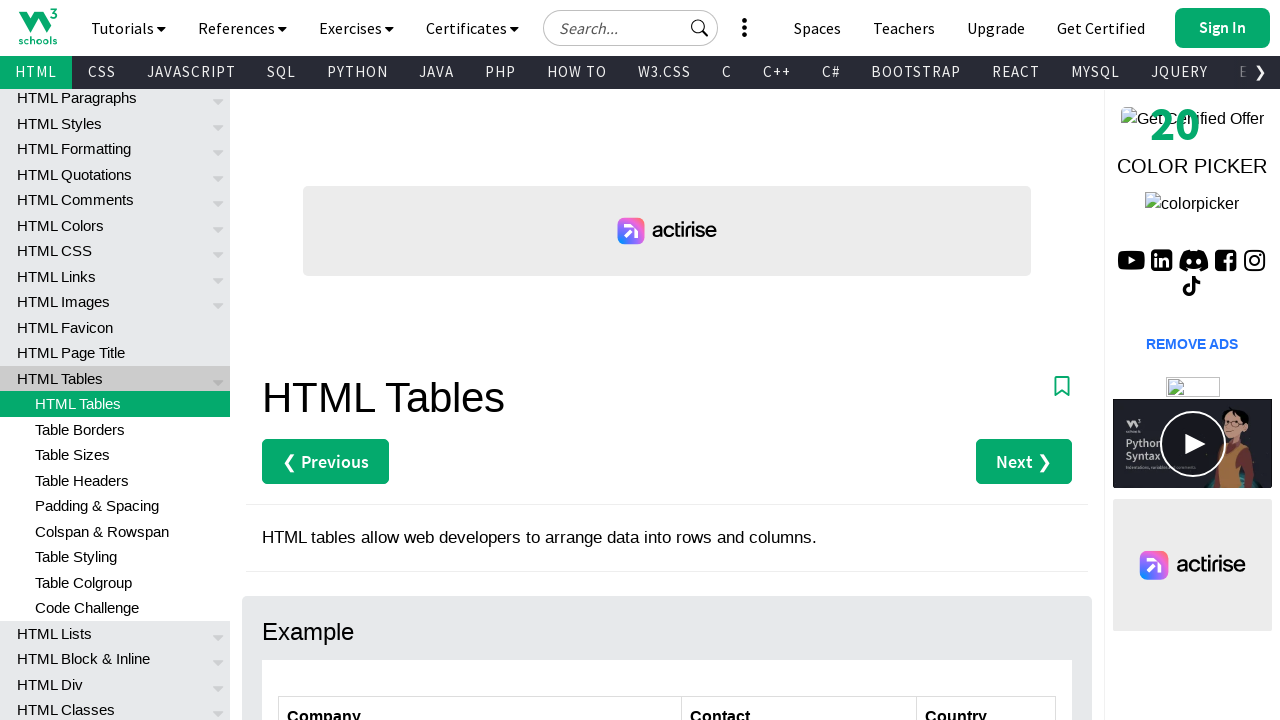

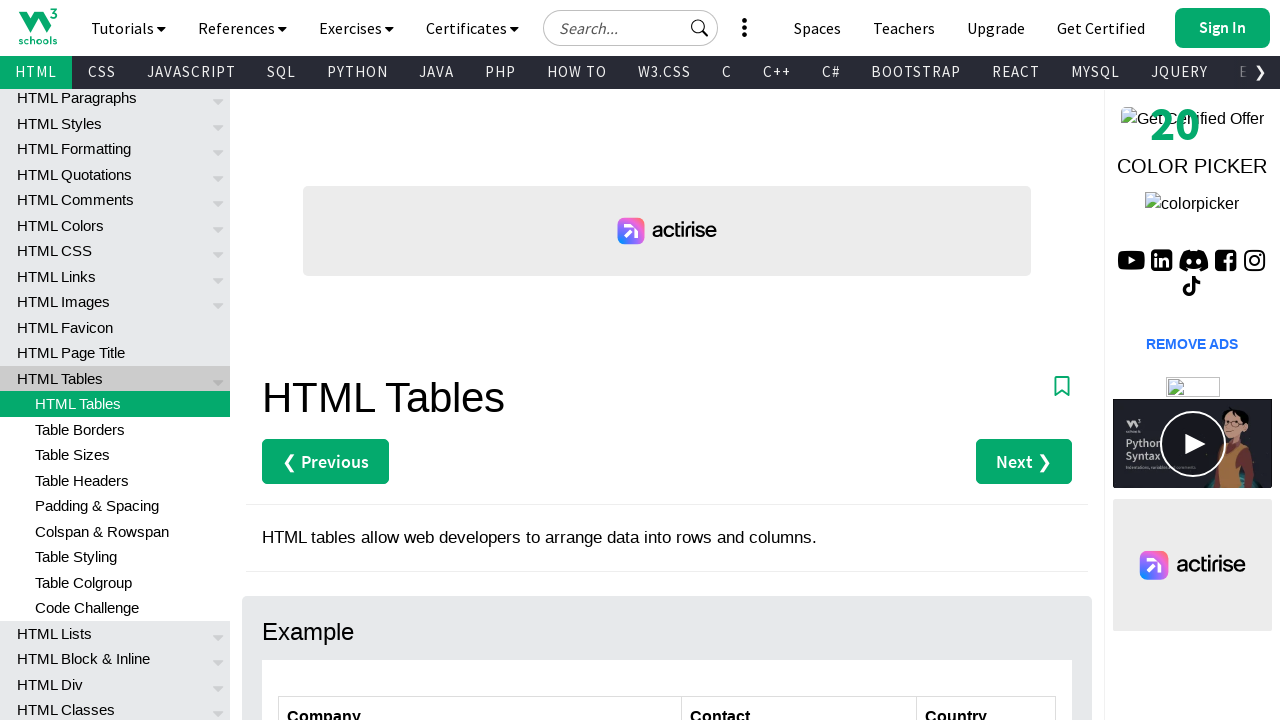